Tests calculator division by zero functionality by clicking buttons to calculate 9/0 and verifying it shows Error

Starting URL: https://nuix.github.io/SDET/senior-sdet/productionCalc/index.html

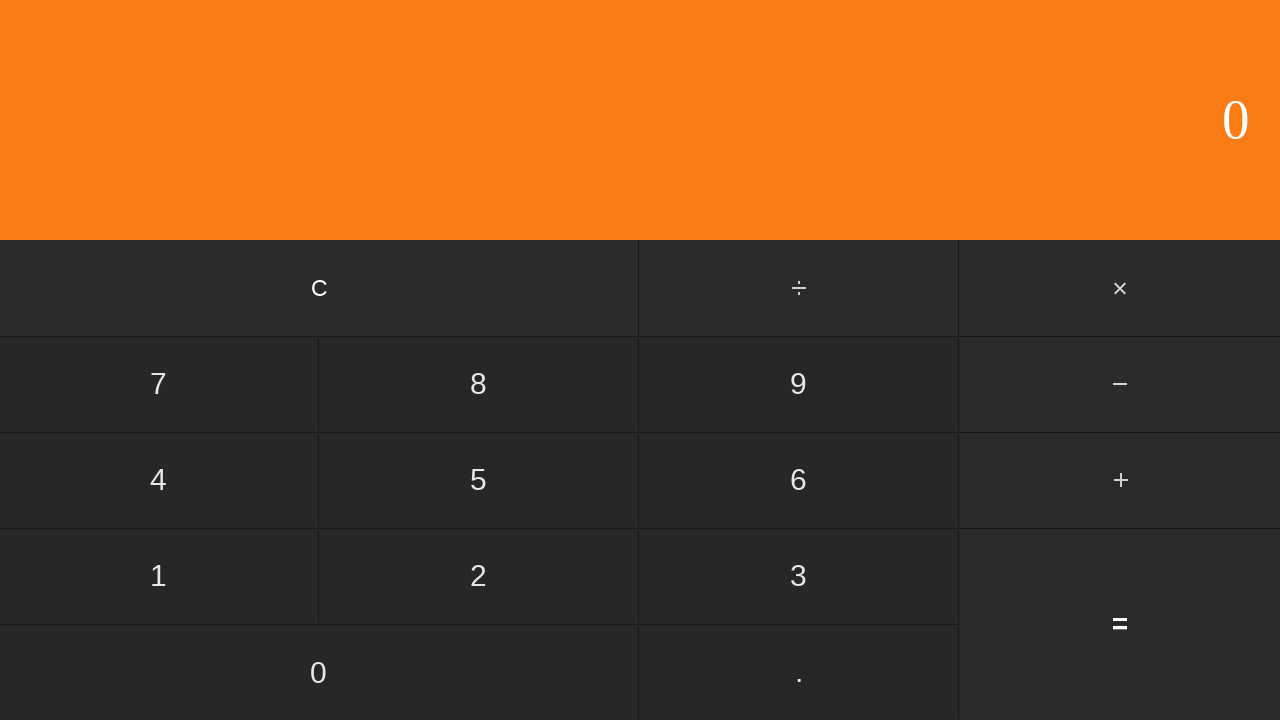

Clicked Clear button to reset calculator at (320, 288) on input[value='C']
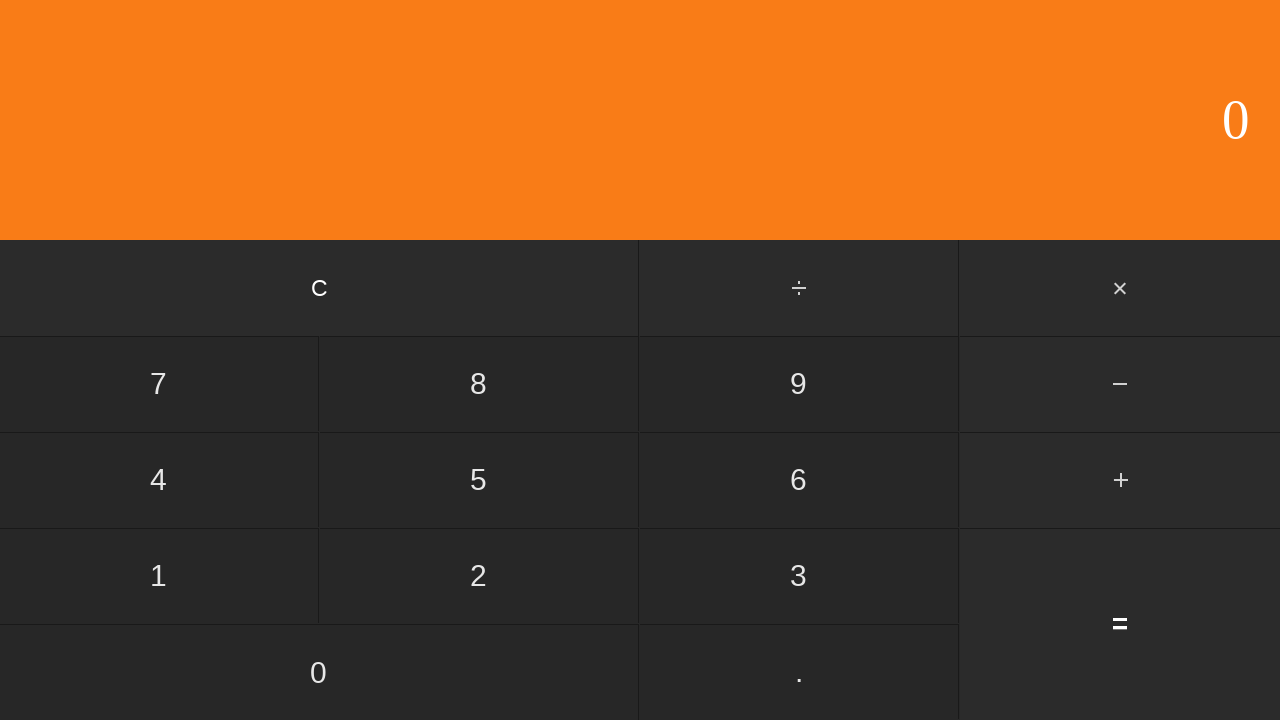

Clicked 9 button at (799, 384) on input[value='9']
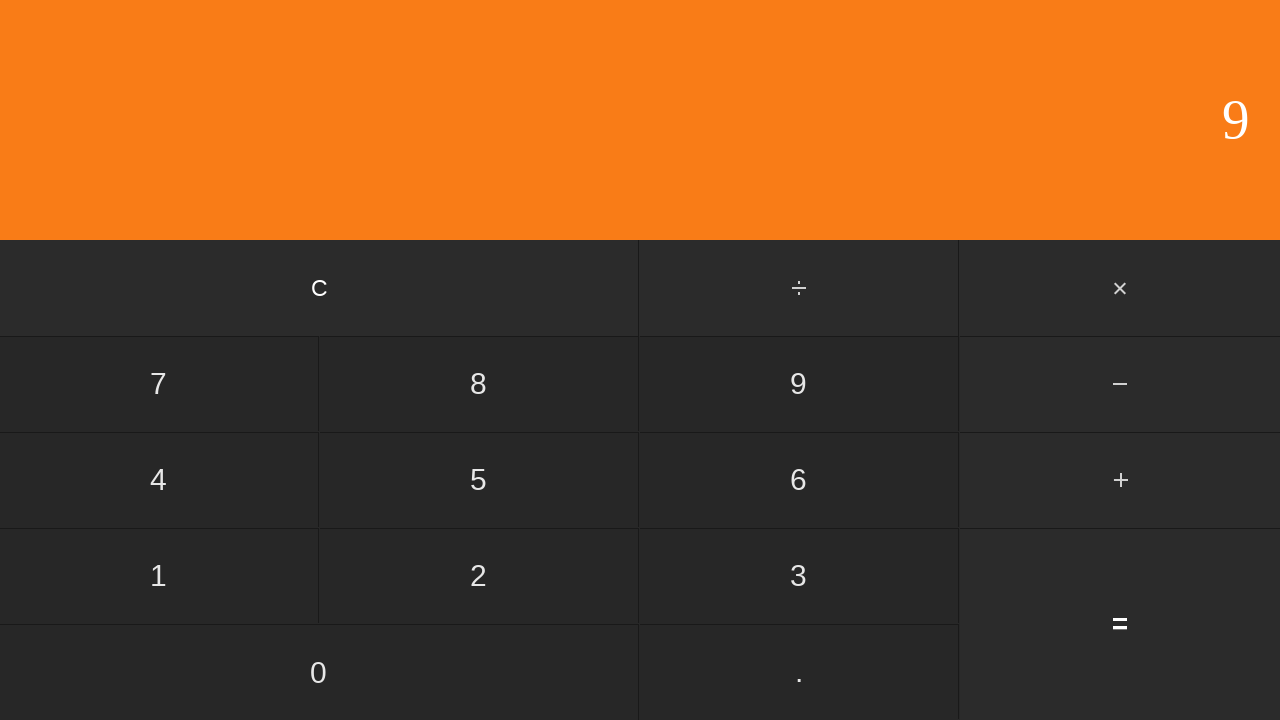

Clicked divide button at (800, 288) on #divide
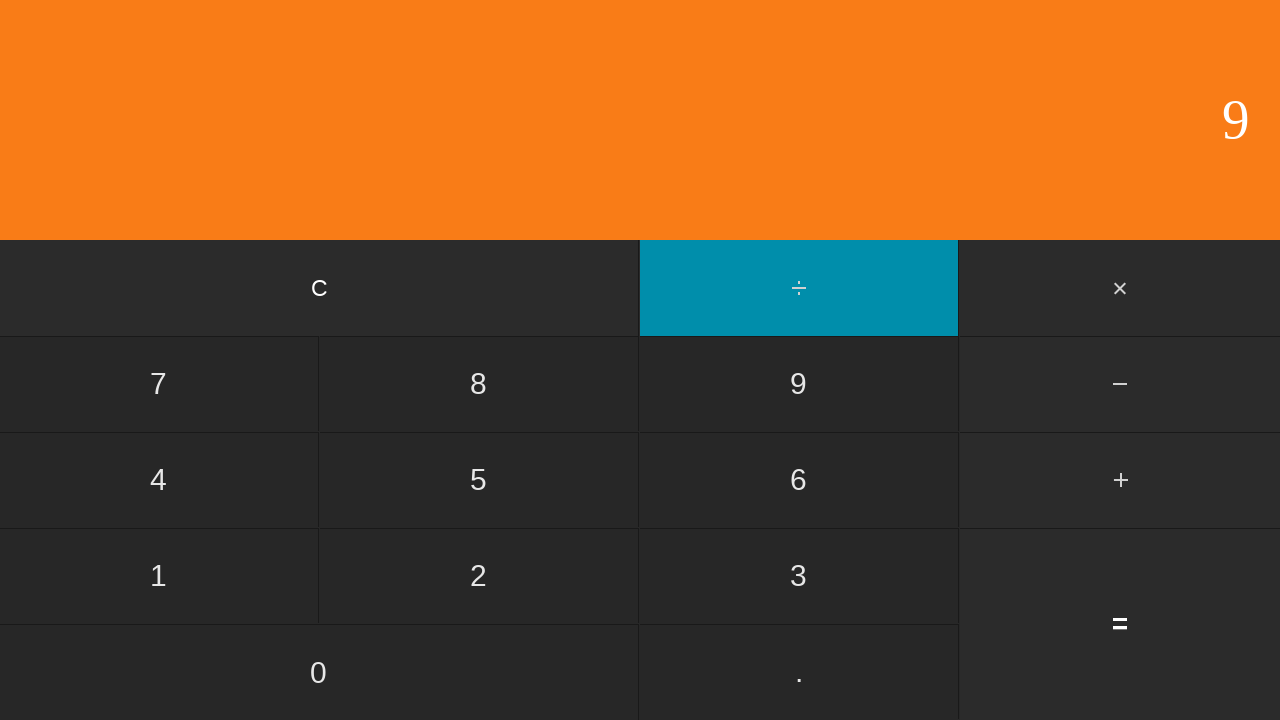

Clicked 0 button at (319, 672) on input[value='0']
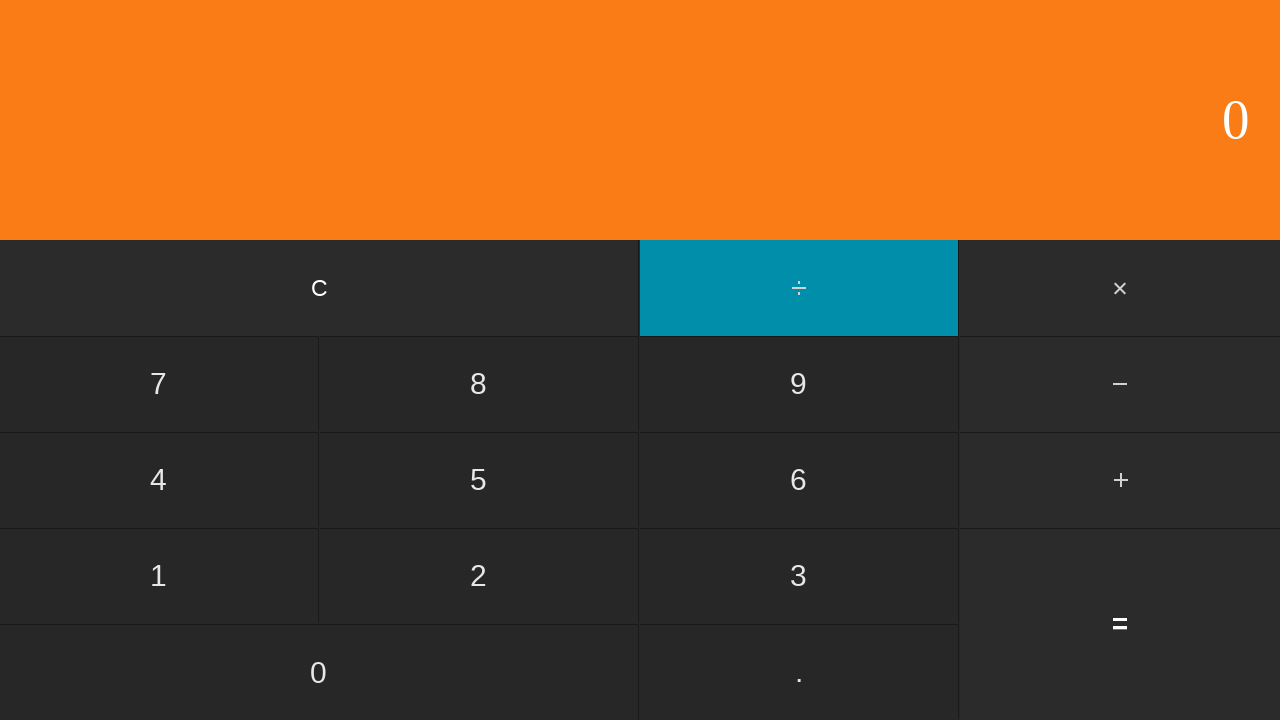

Clicked equals button to calculate 9/0 at (1120, 624) on input[value='=']
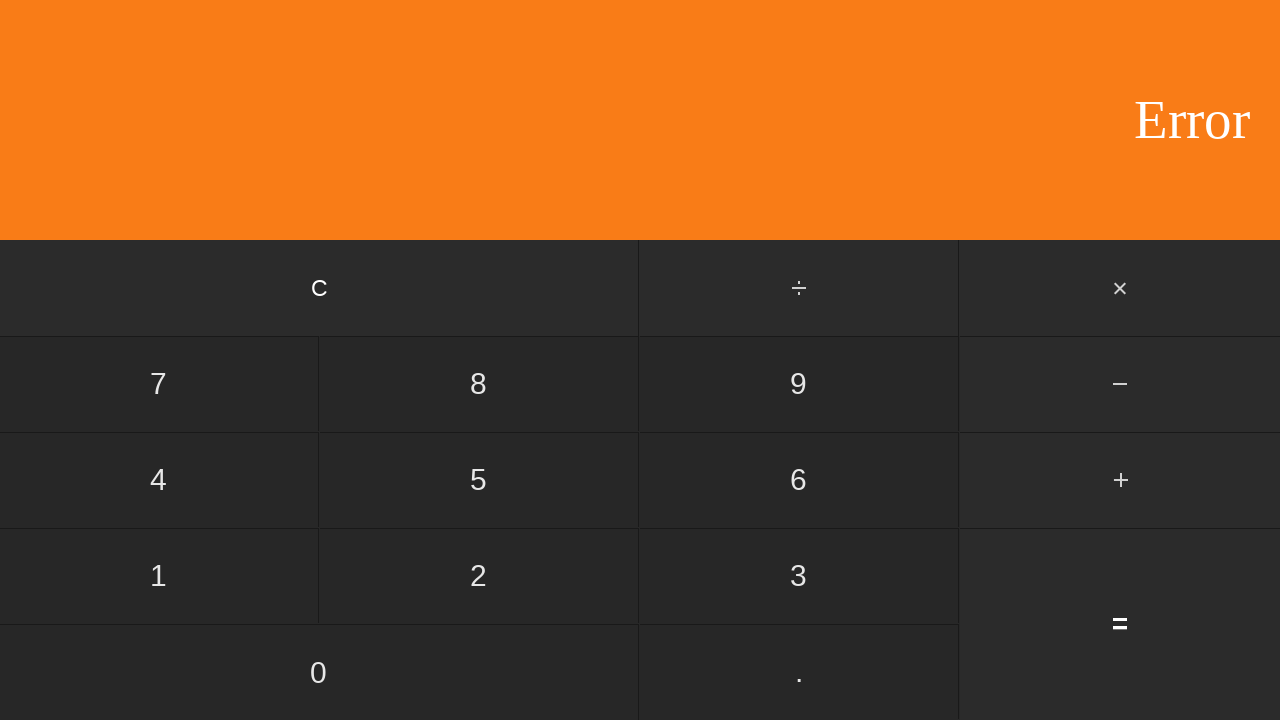

Verified calculator displays 'Error' for division by zero
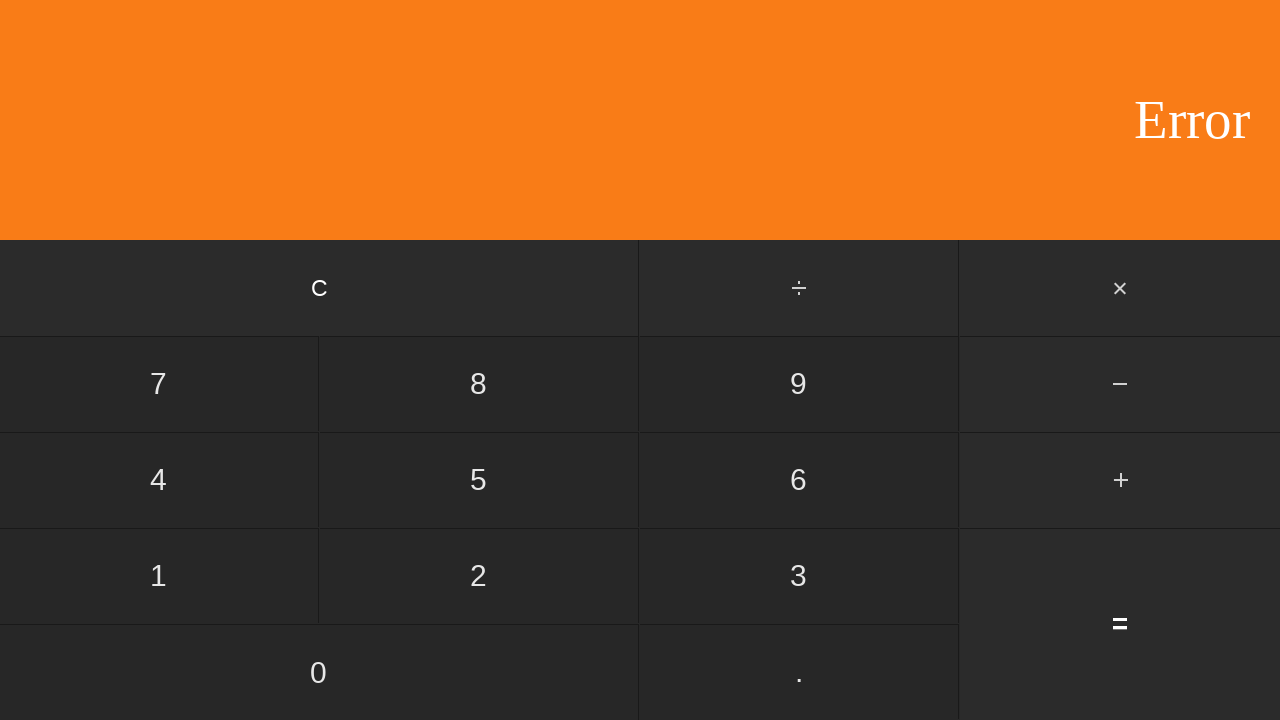

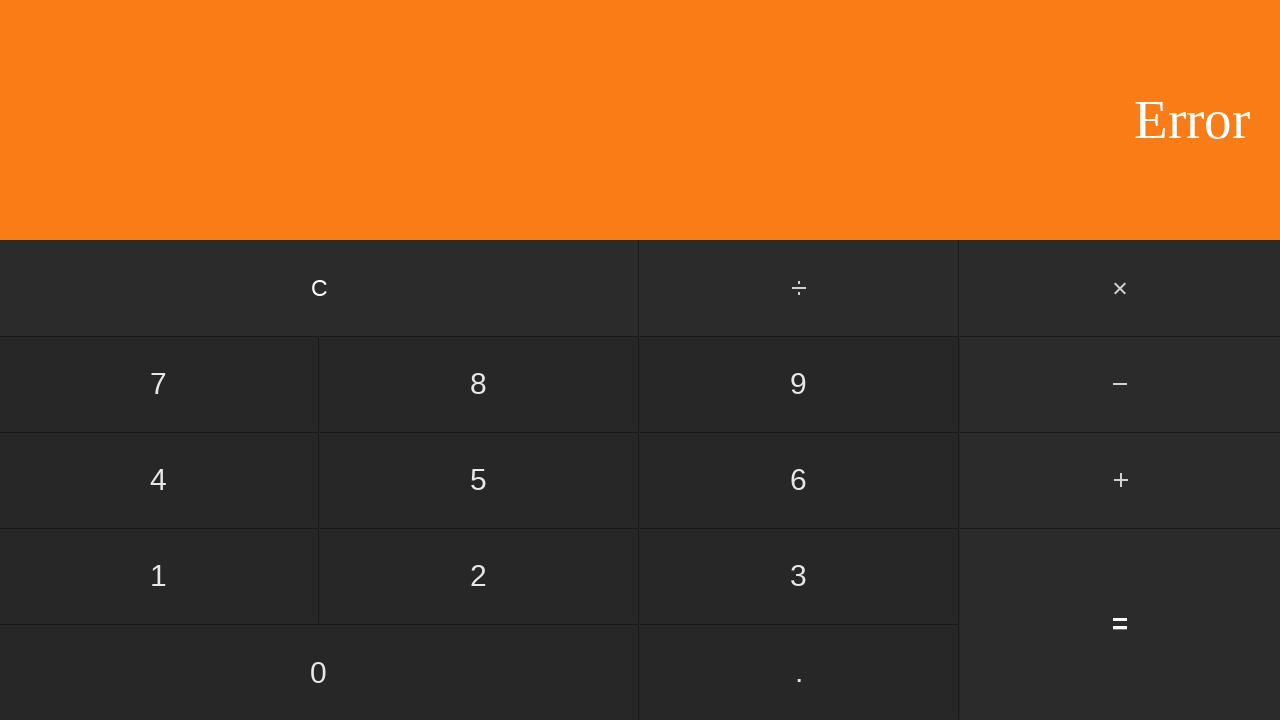